Tests the default states of form elements on a math page - verifies that the "people" radio button is selected by default, "robots" radio is not selected, and that the Submit button becomes disabled after a timeout period.

Starting URL: http://suninjuly.github.io/math.html

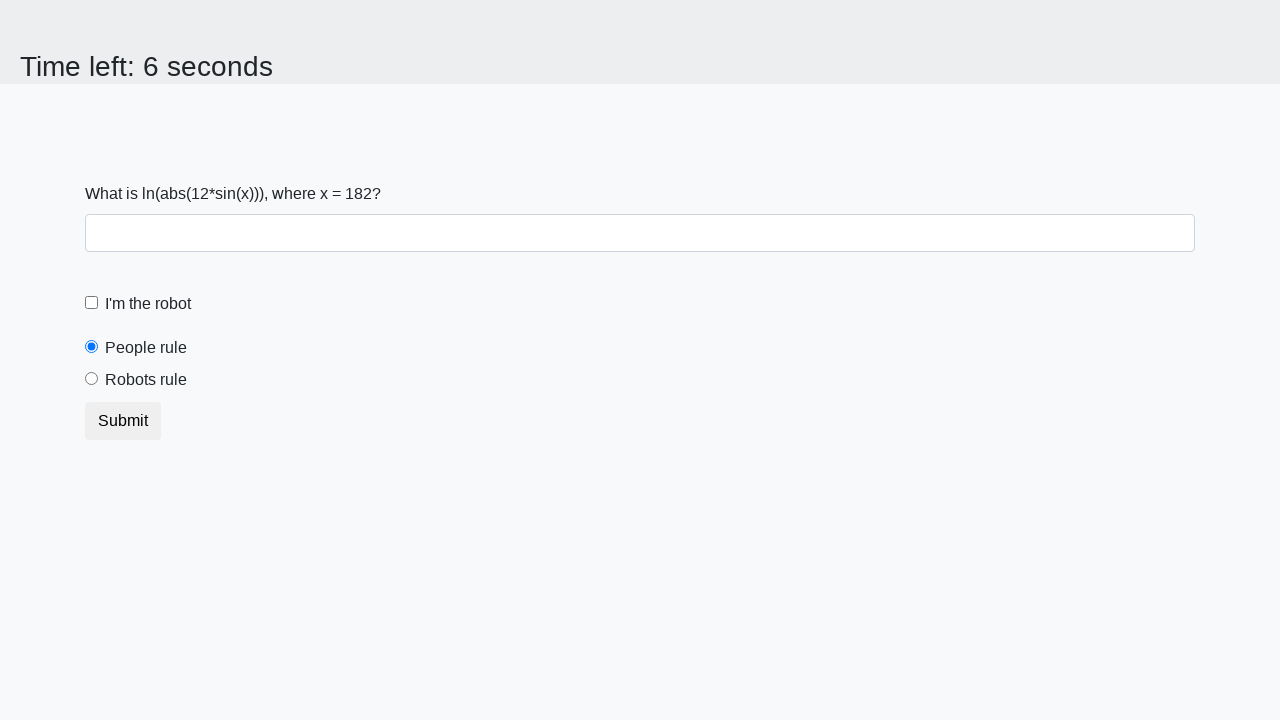

Verified that 'people' radio button is checked by default
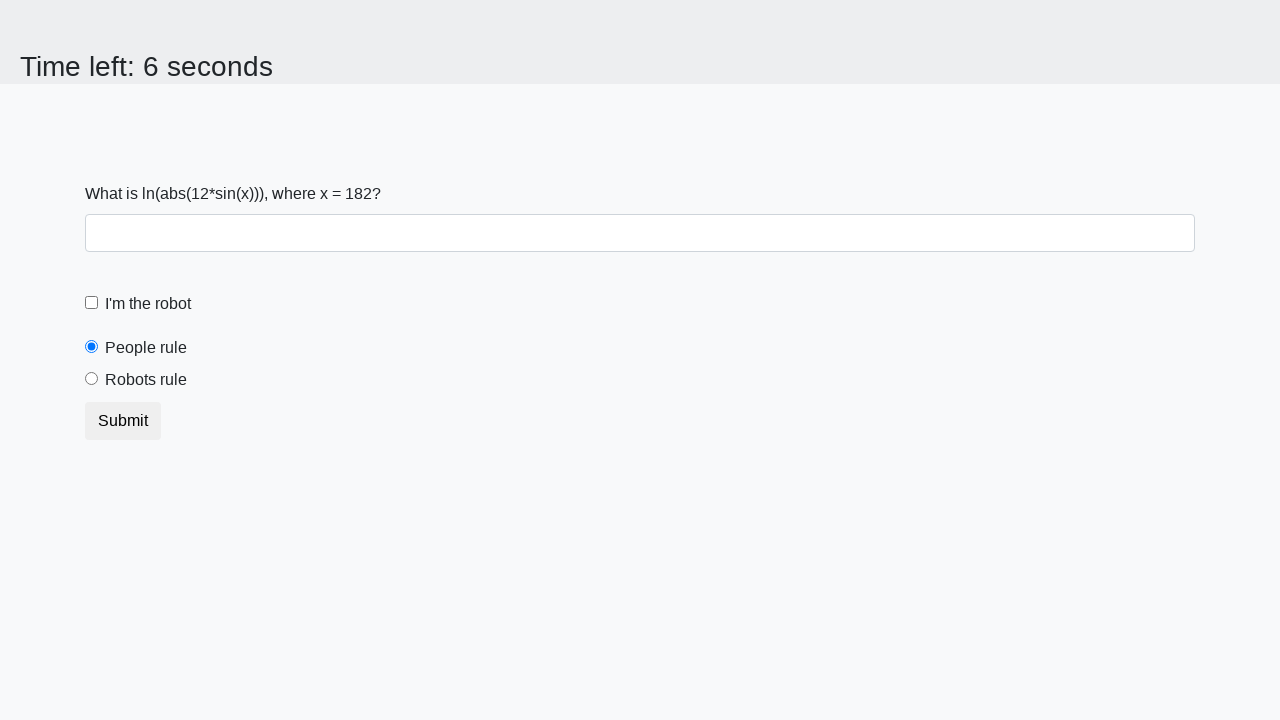

Verified that 'robots' radio button is not checked
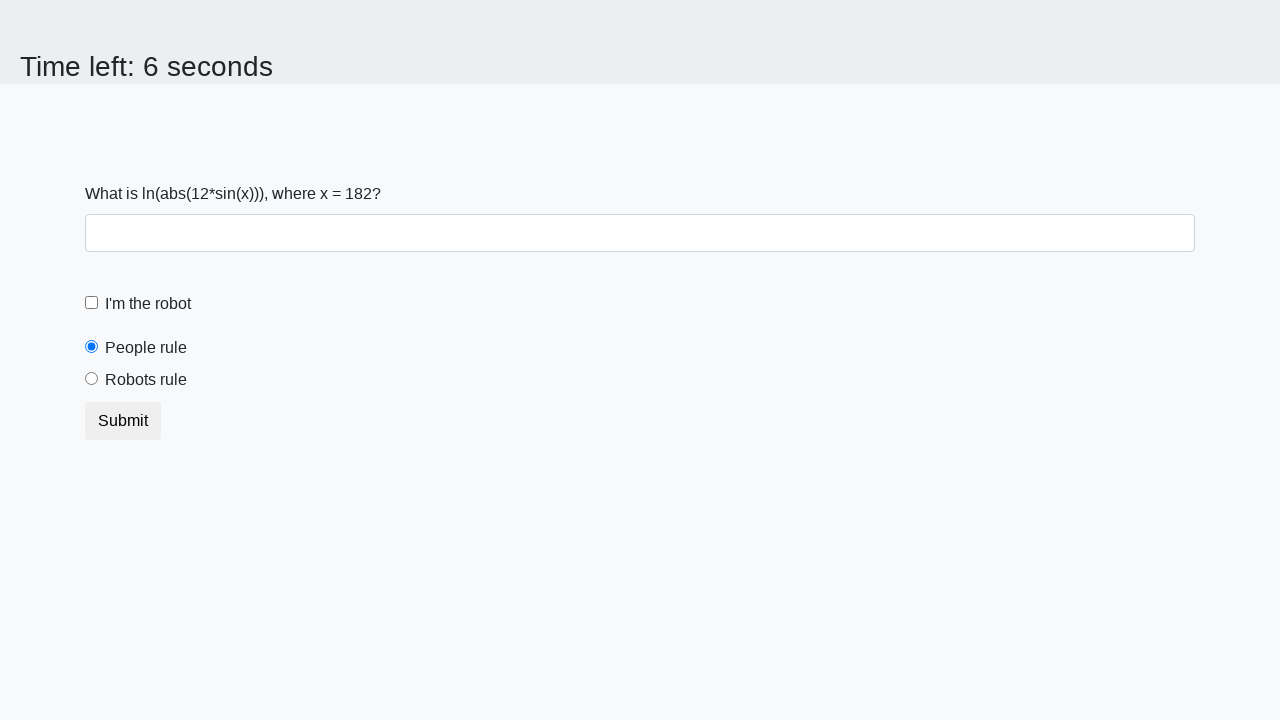

Verified that Submit button is initially enabled
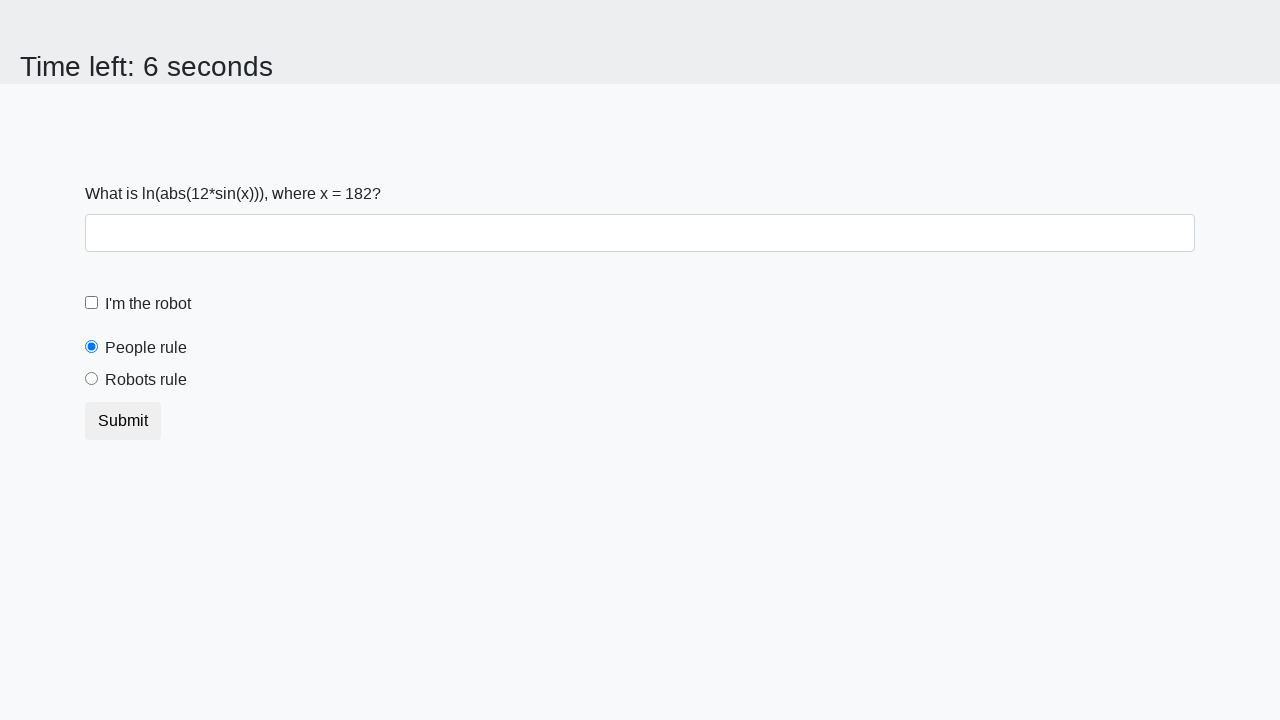

Waited 10 seconds for timeout period to elapse
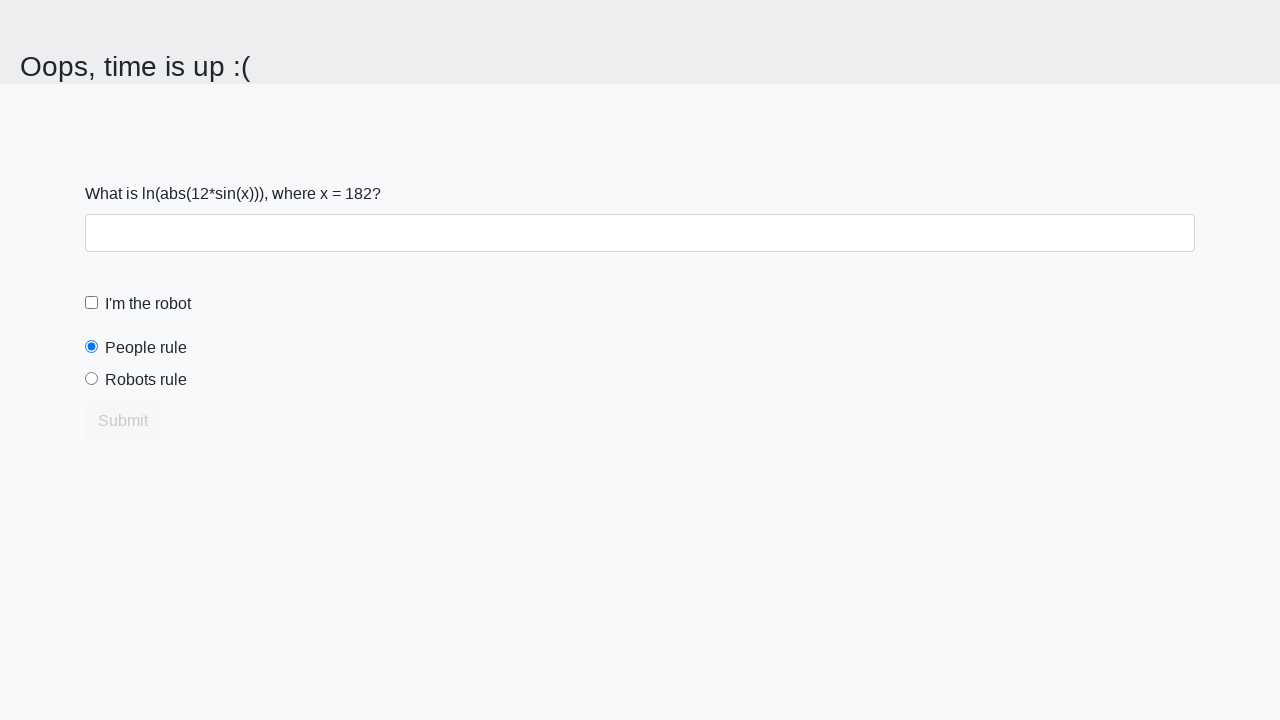

Verified that Submit button is disabled after timeout
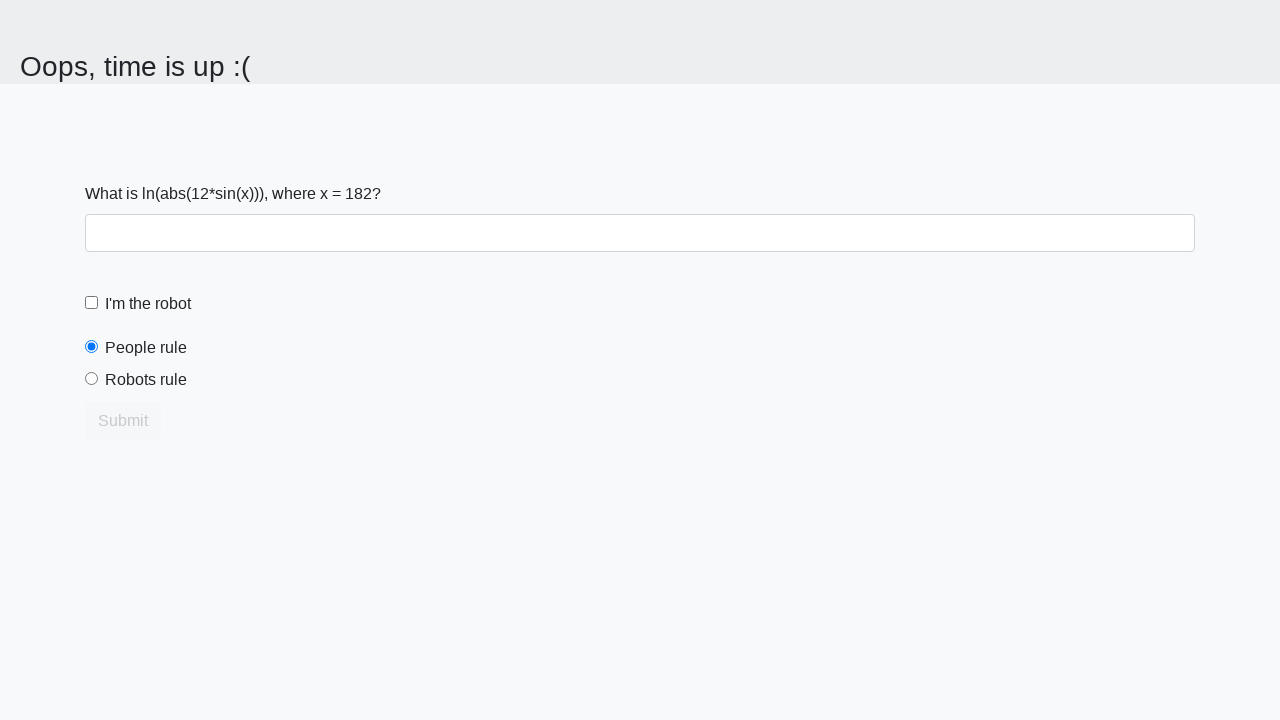

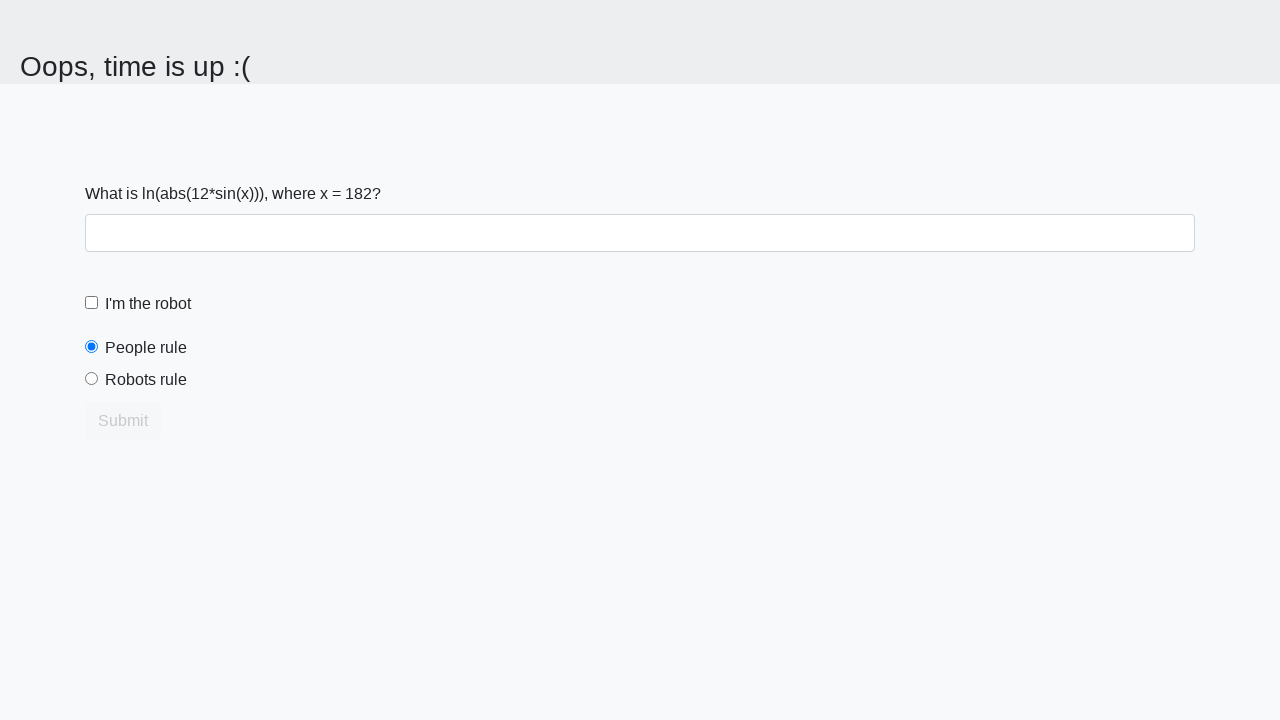